Tests checkbox functionality by verifying initial states and toggling checkboxes to verify state changes

Starting URL: http://theinternet.przyklady.javastart.pl/checkboxes

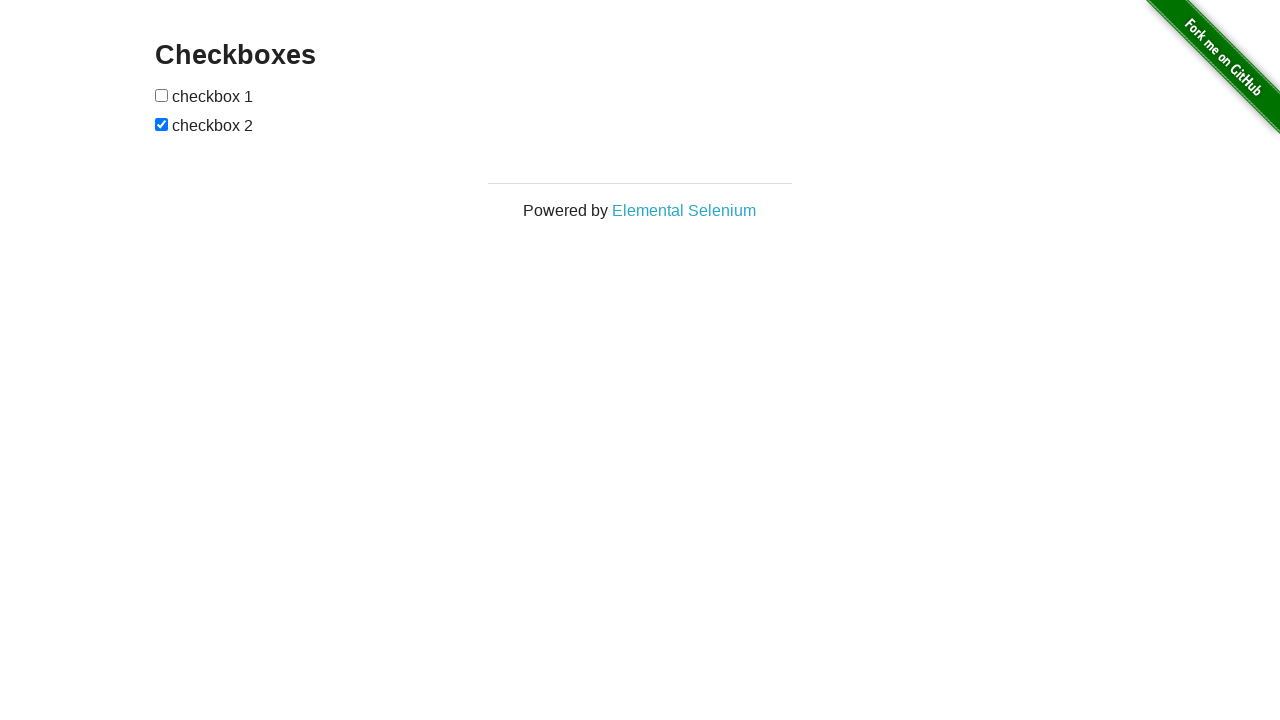

Located first checkbox element
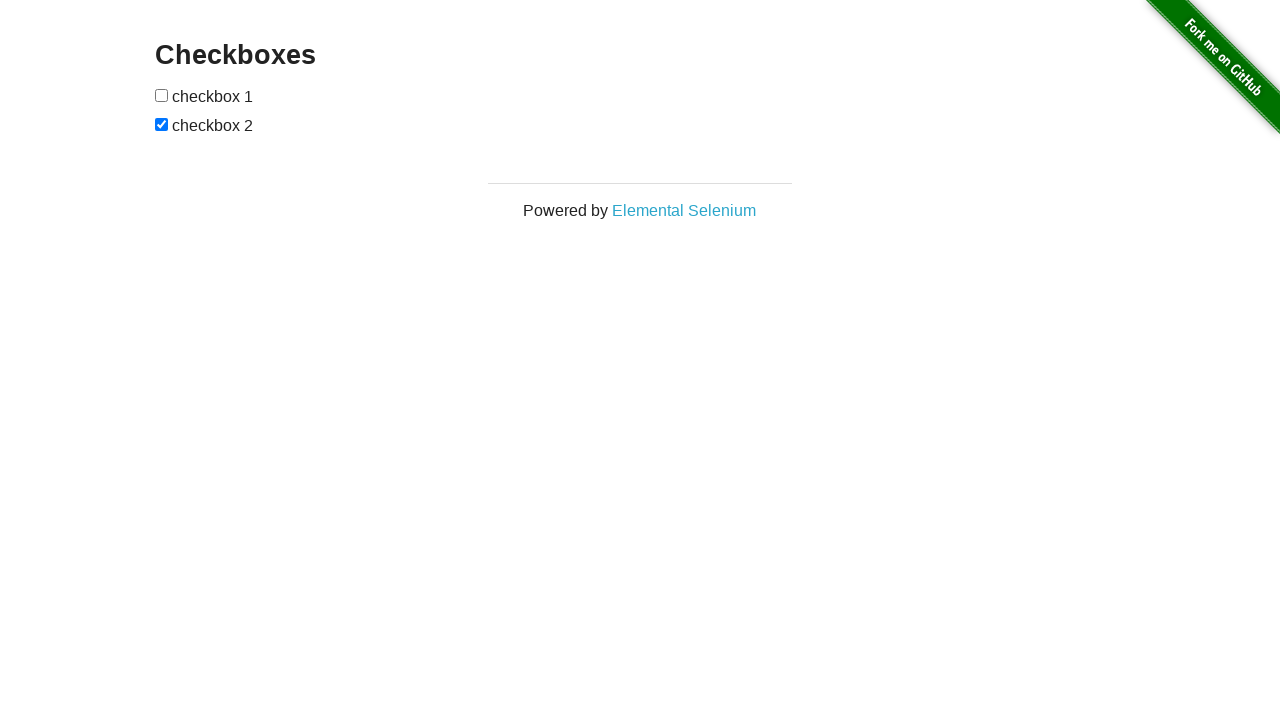

Located second checkbox element
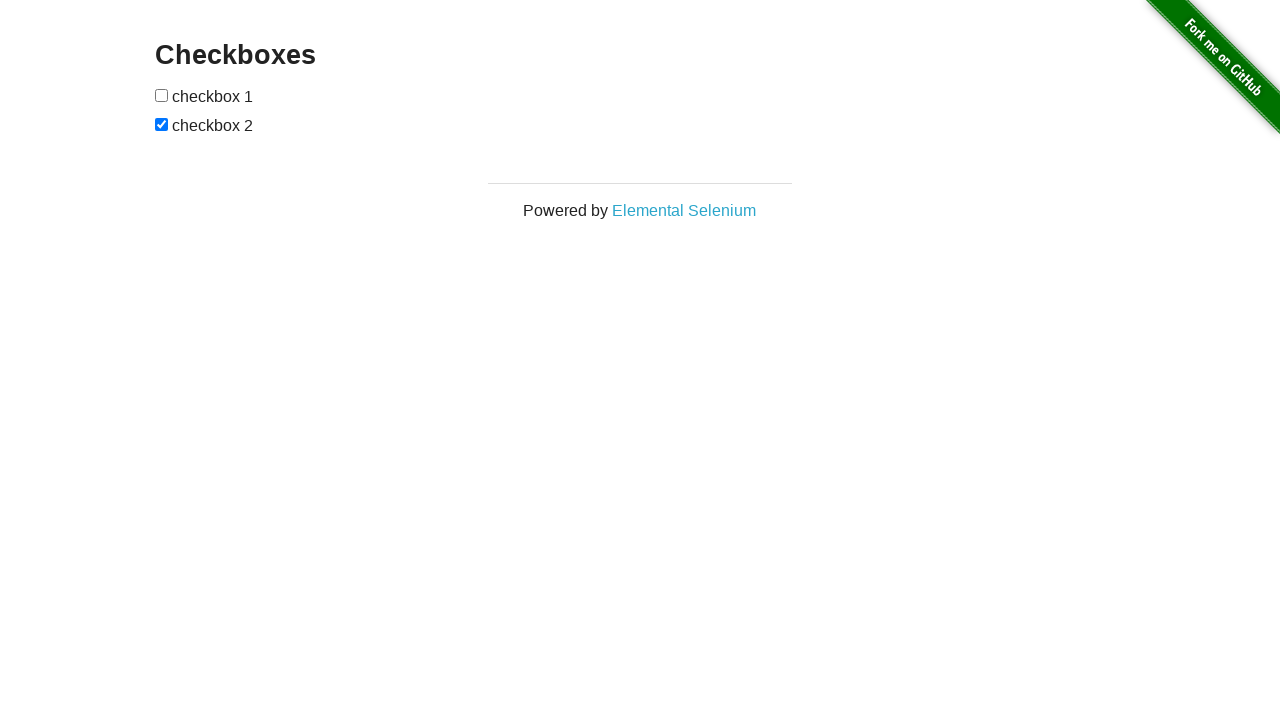

Verified first checkbox is unchecked initially
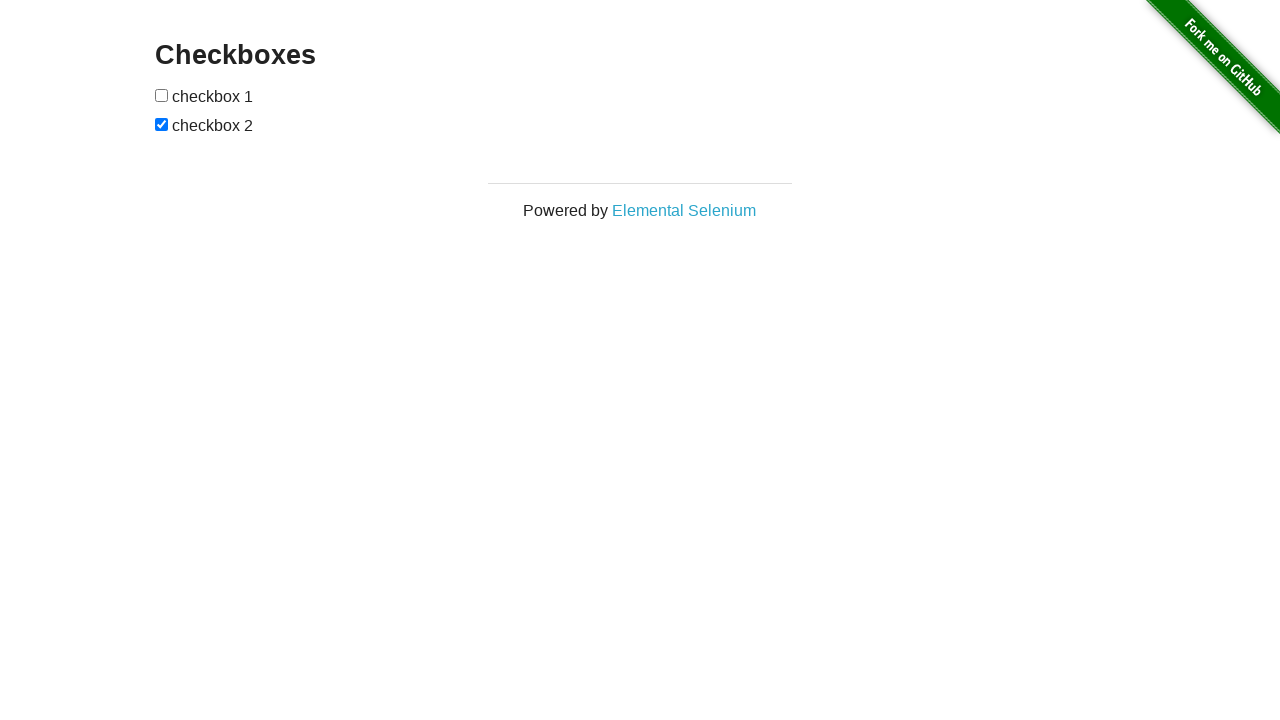

Verified second checkbox is checked initially
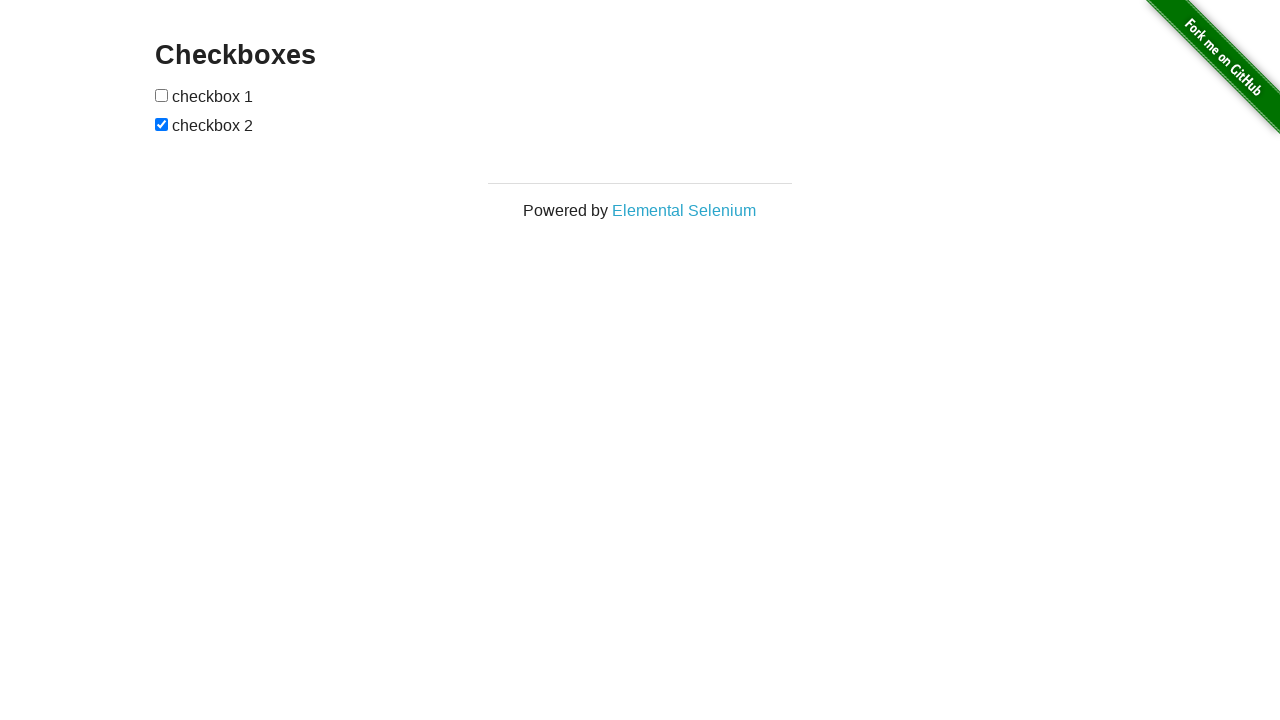

Clicked first checkbox to toggle it at (162, 95) on xpath=//form[@id='checkboxes']/input[1]
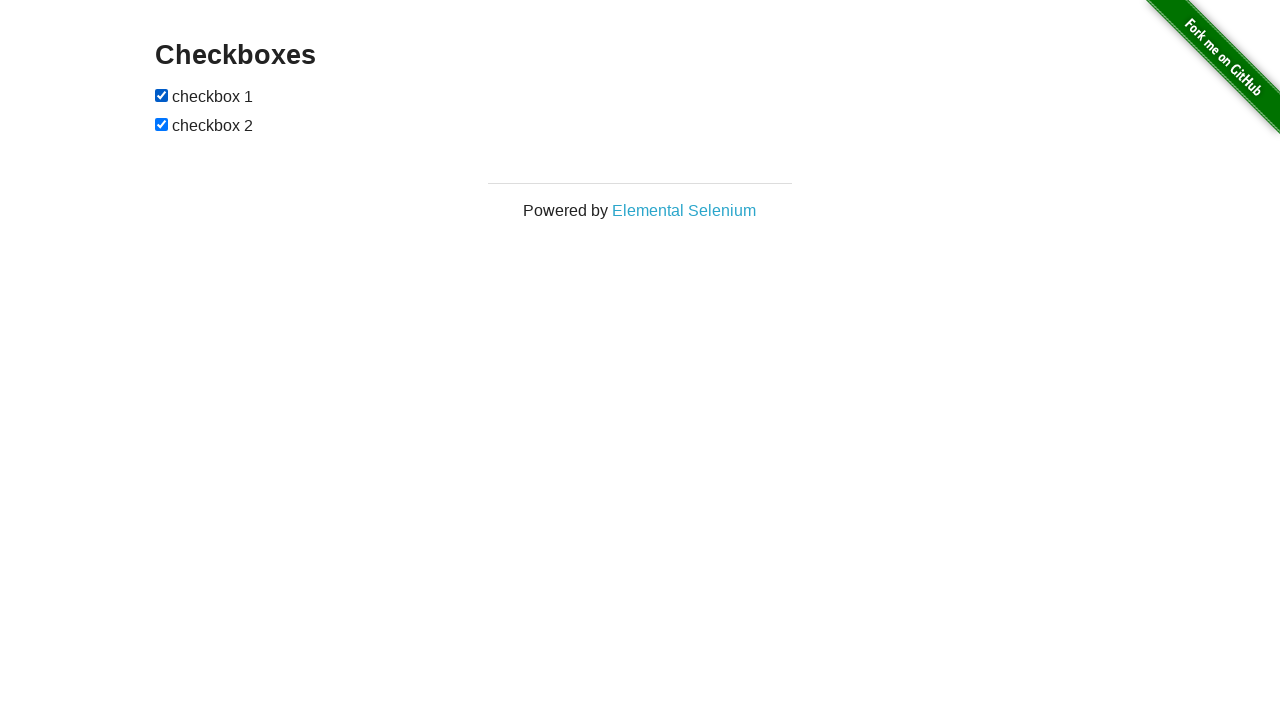

Clicked second checkbox to toggle it at (162, 124) on xpath=//form[@id='checkboxes']/input[2]
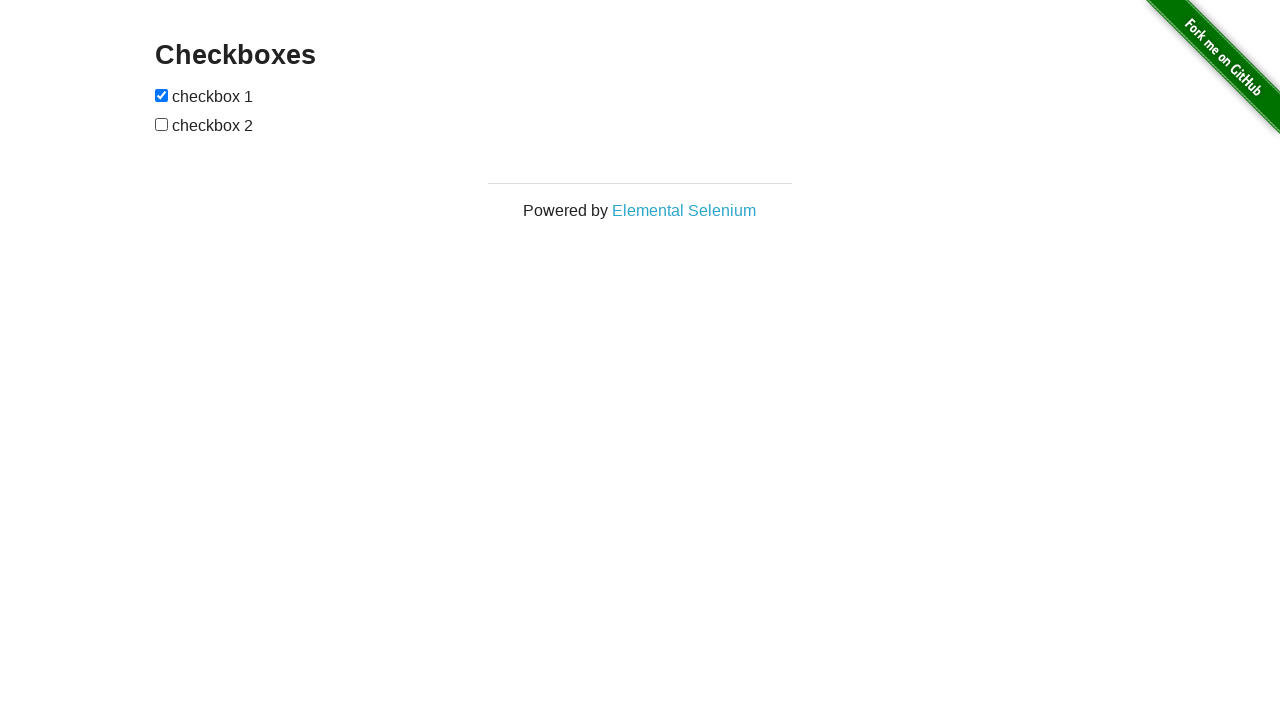

Verified first checkbox is now checked
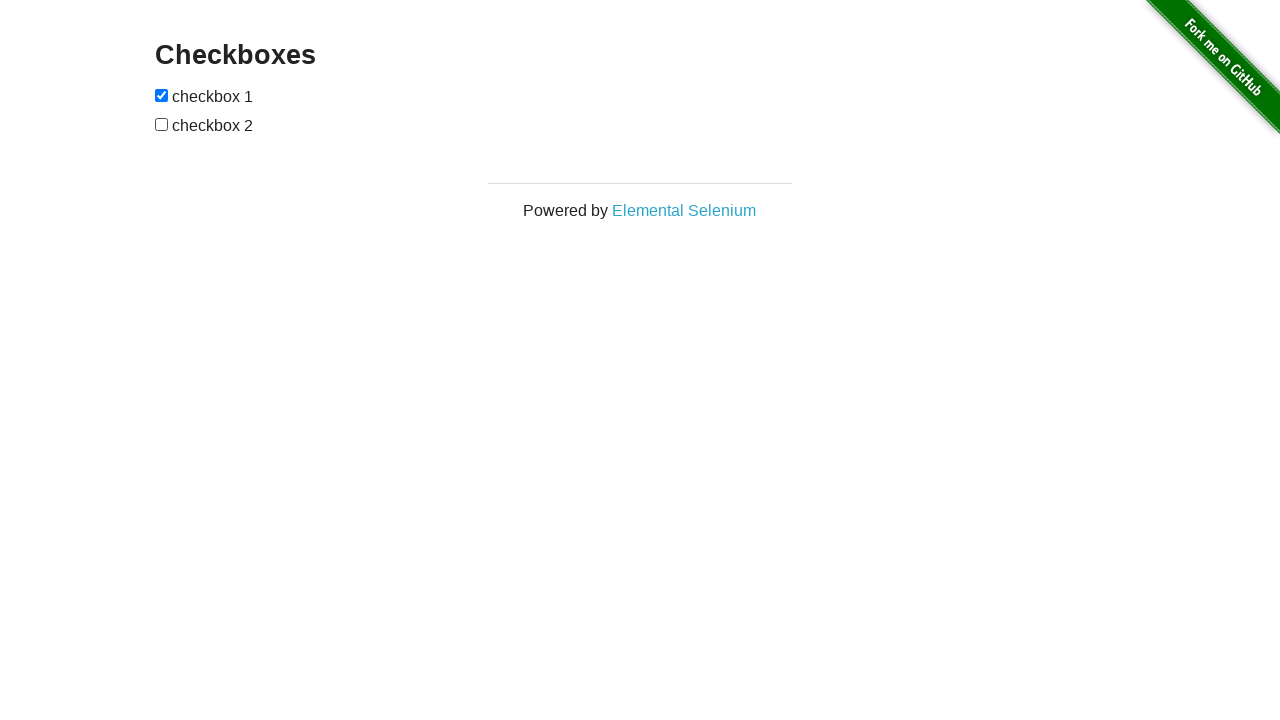

Verified second checkbox is now unchecked
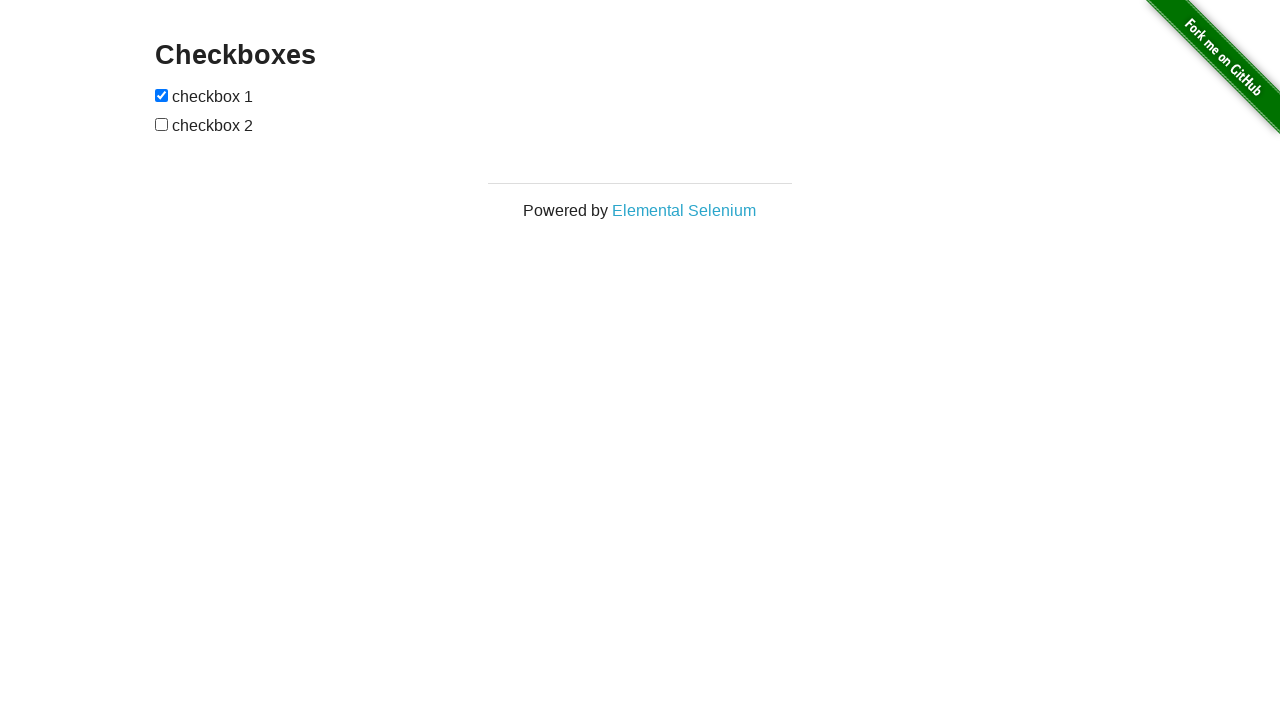

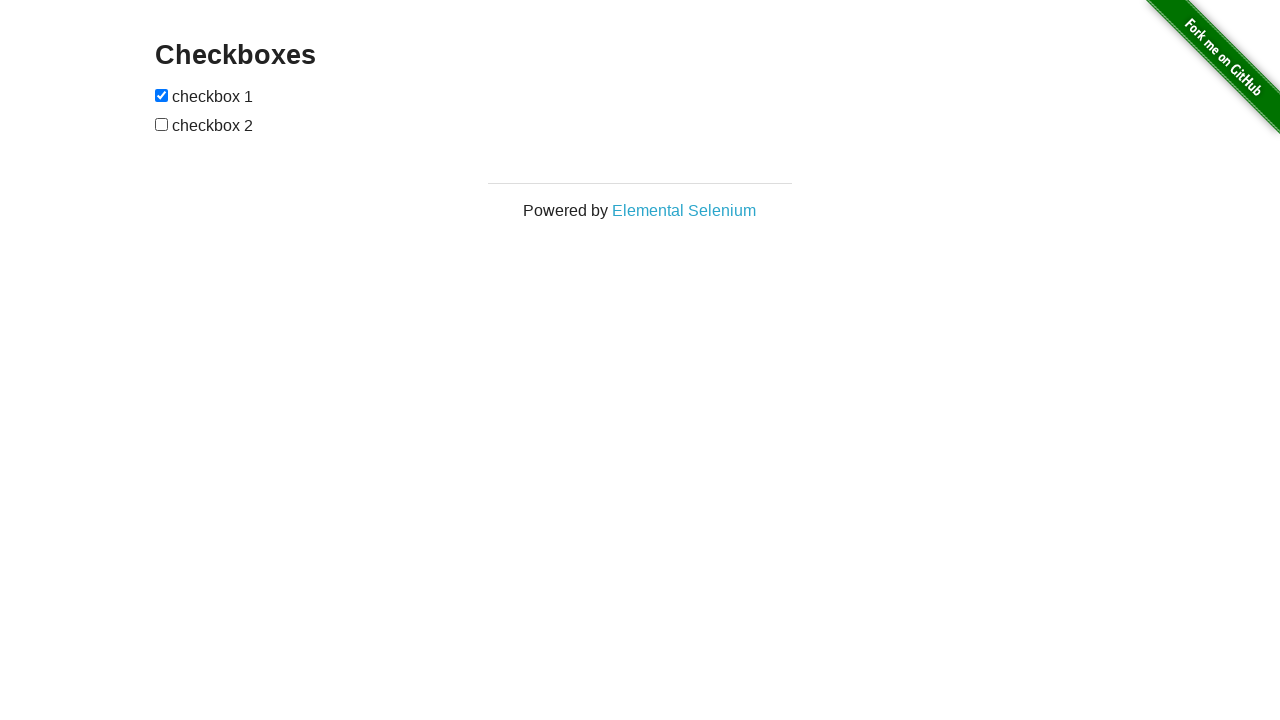